Tests an e-commerce site by searching for products containing "ca", adding Cashews to cart, and proceeding through checkout

Starting URL: https://rahulshettyacademy.com/seleniumPractise#/

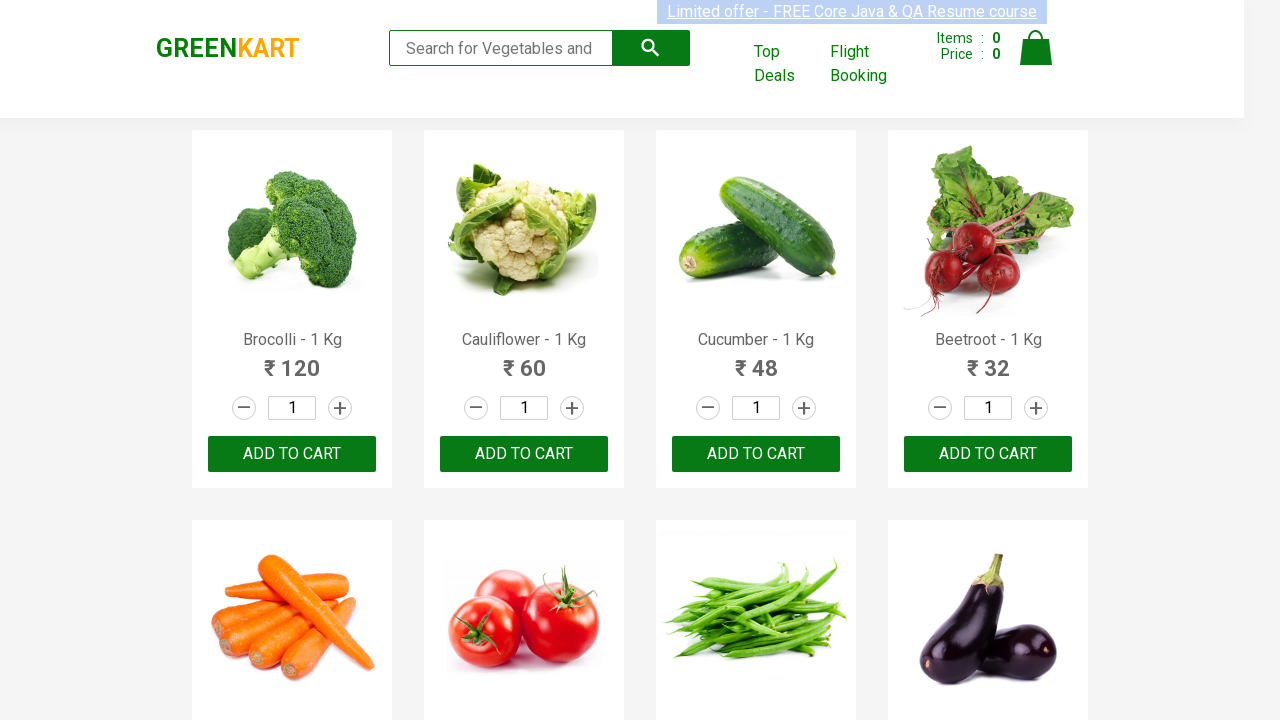

Filled search field with 'ca' on .search-keyword
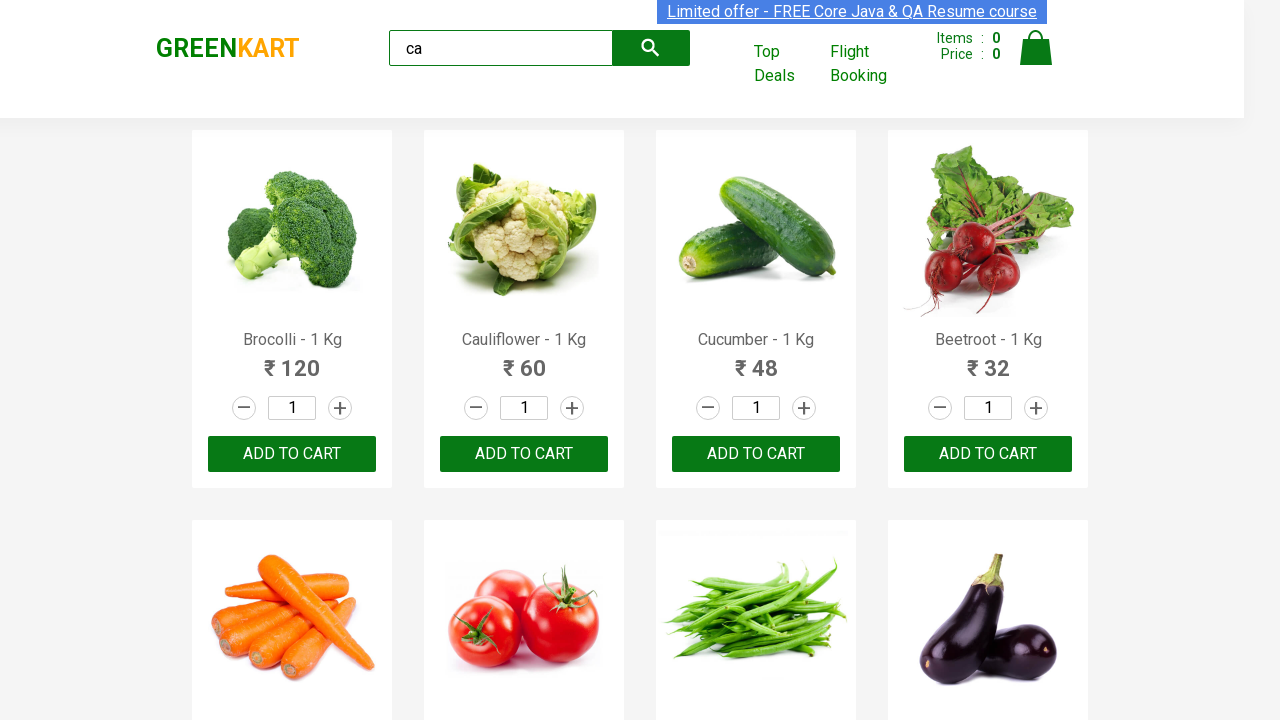

Waited 2 seconds for products to filter
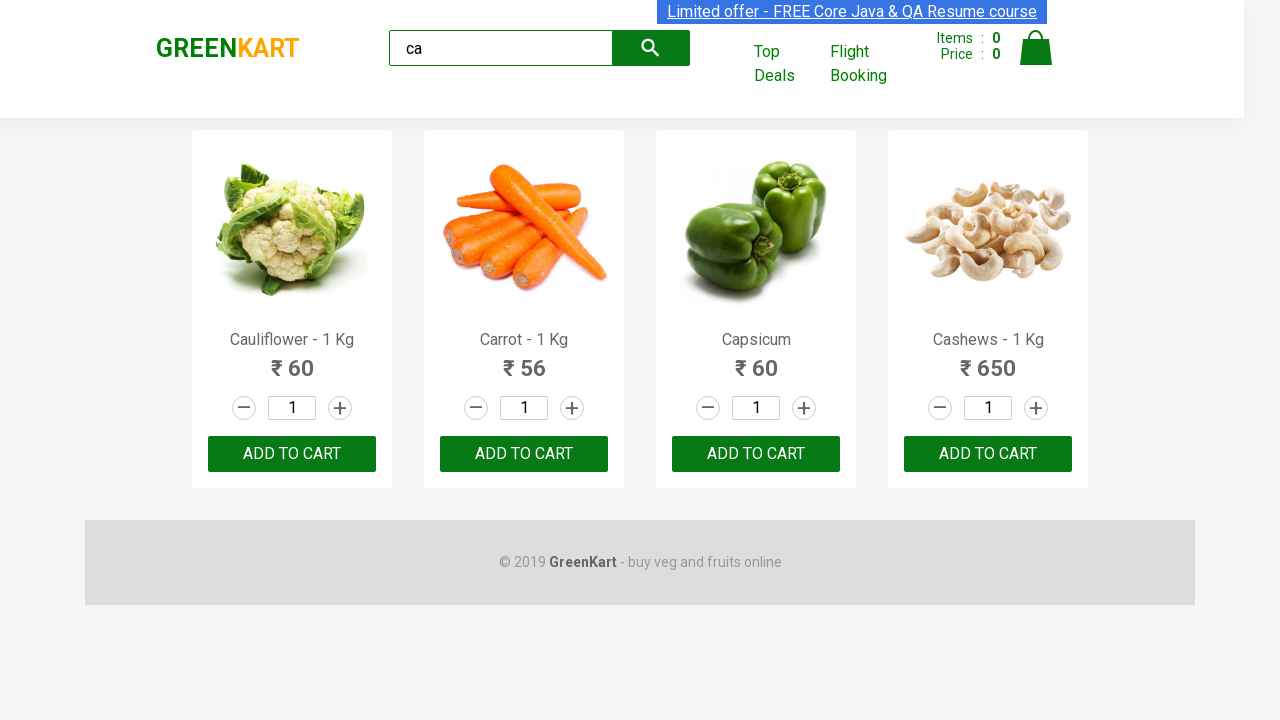

Located all product elements
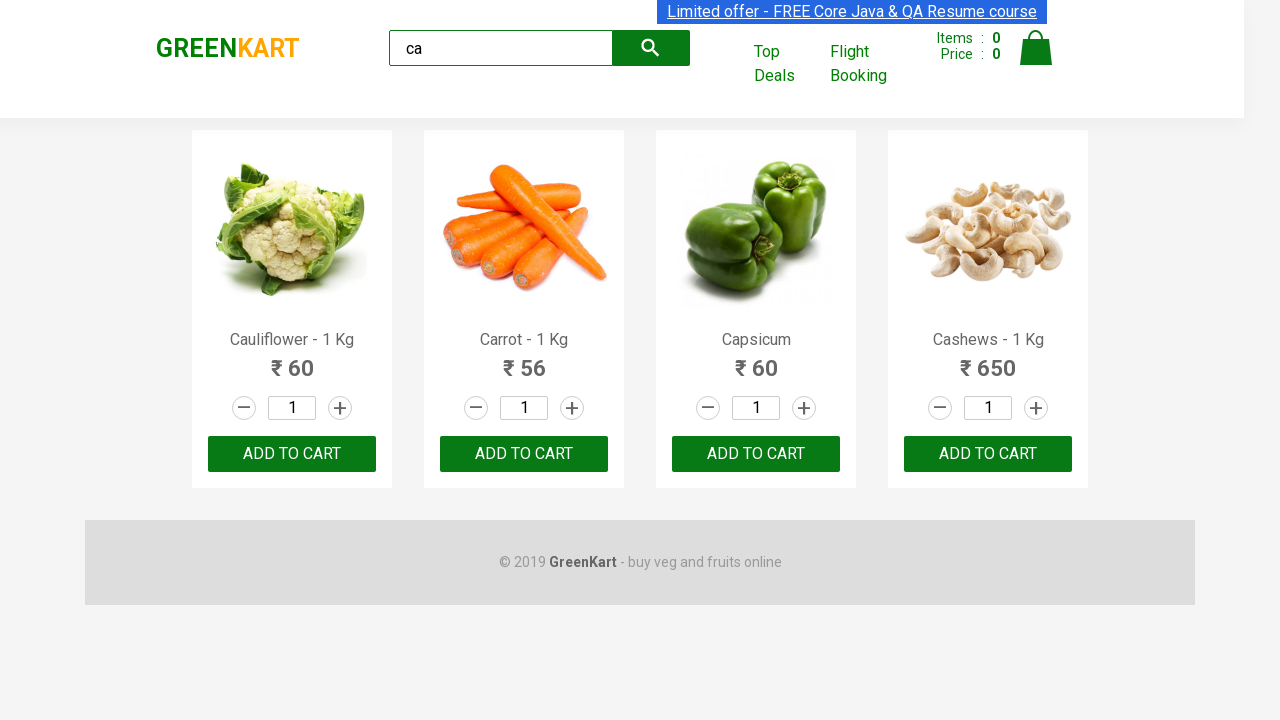

Retrieved product name: Cauliflower - 1 Kg
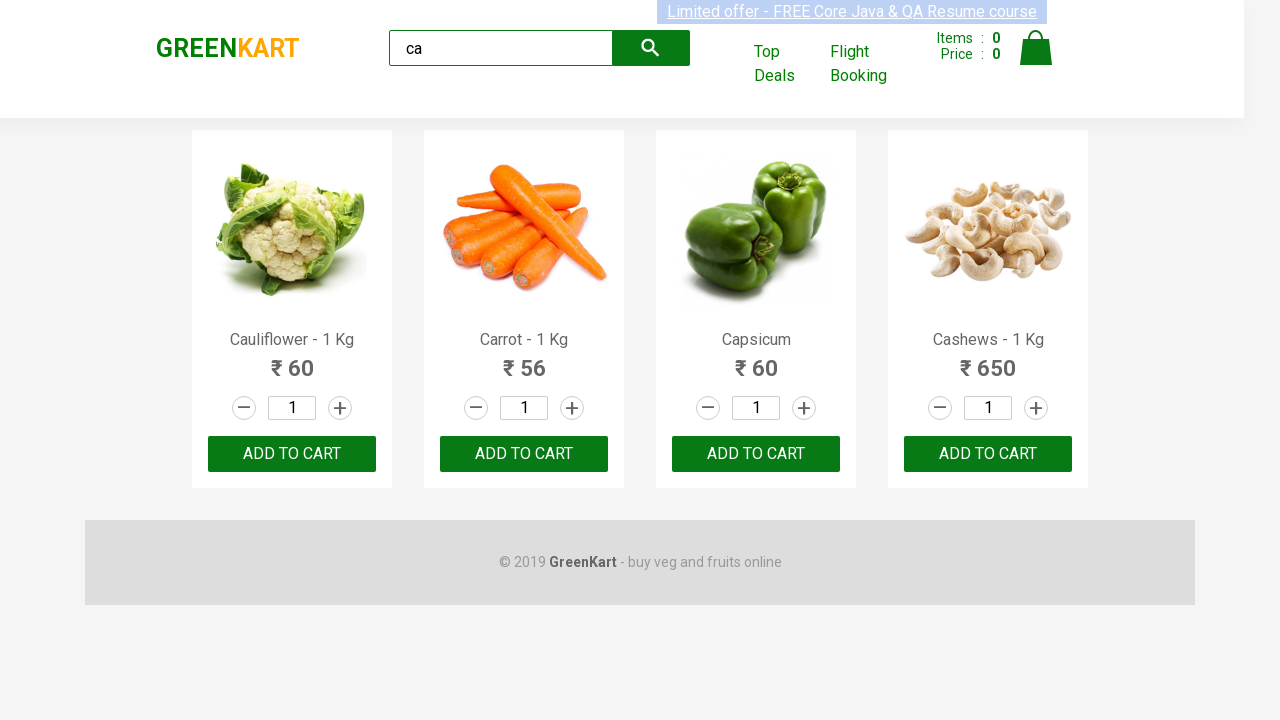

Retrieved product name: Carrot - 1 Kg
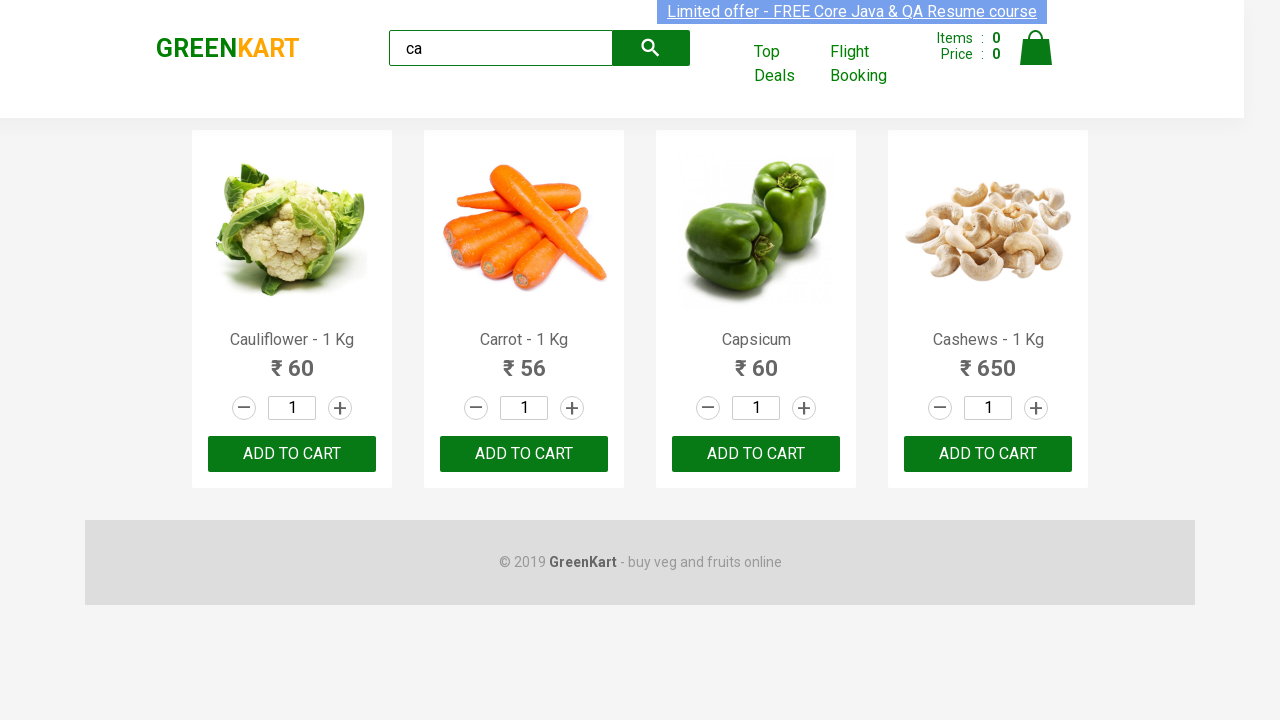

Retrieved product name: Capsicum
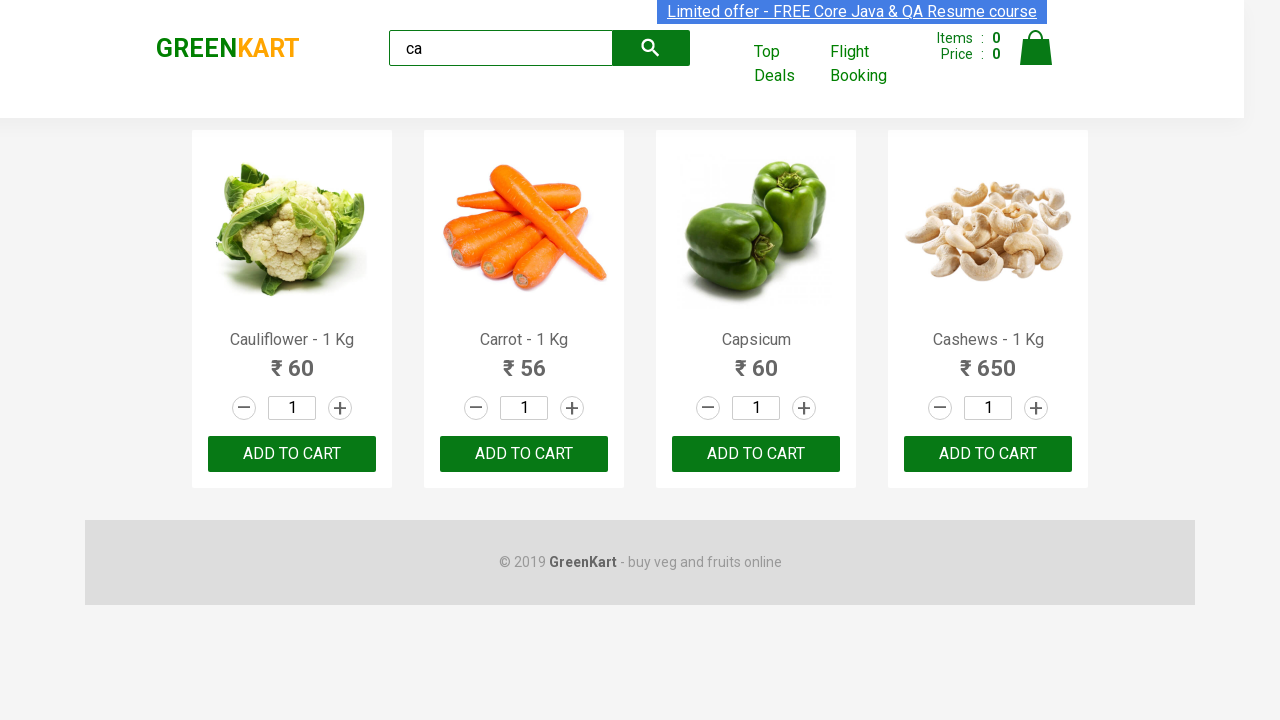

Retrieved product name: Cashews - 1 Kg
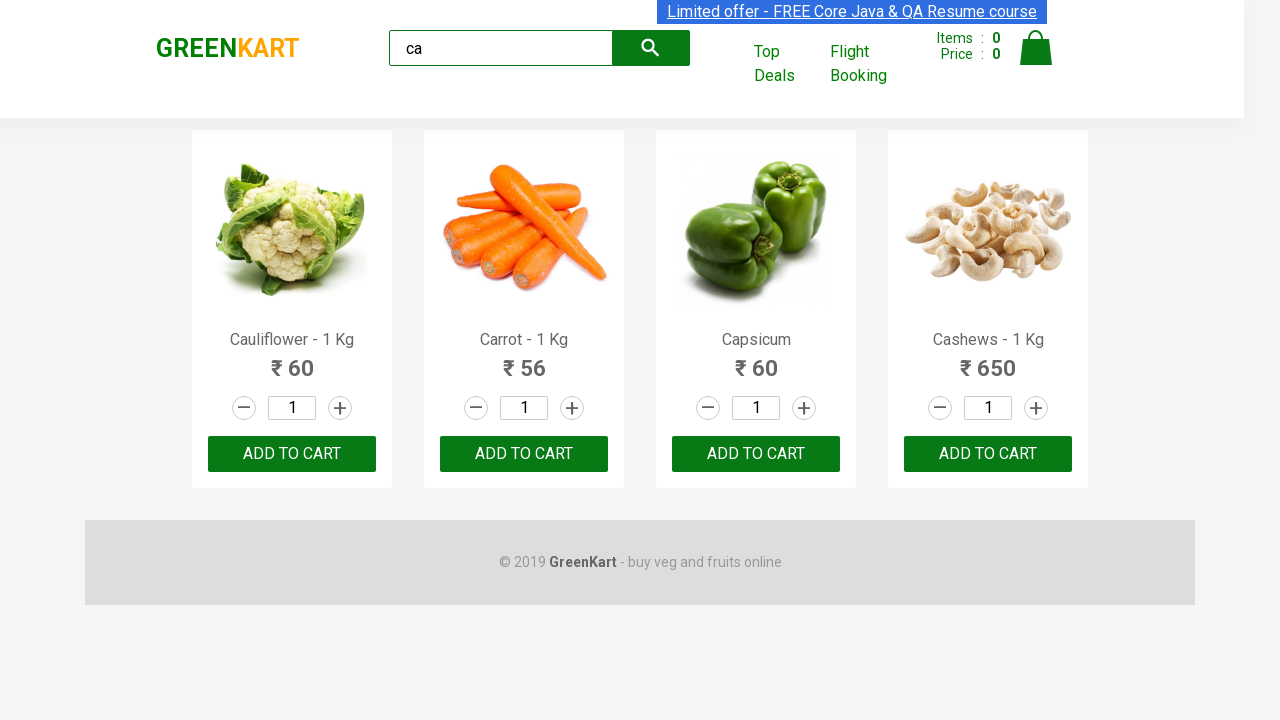

Clicked add to cart button for Cashews at (988, 454) on .products .product >> nth=3 >> button
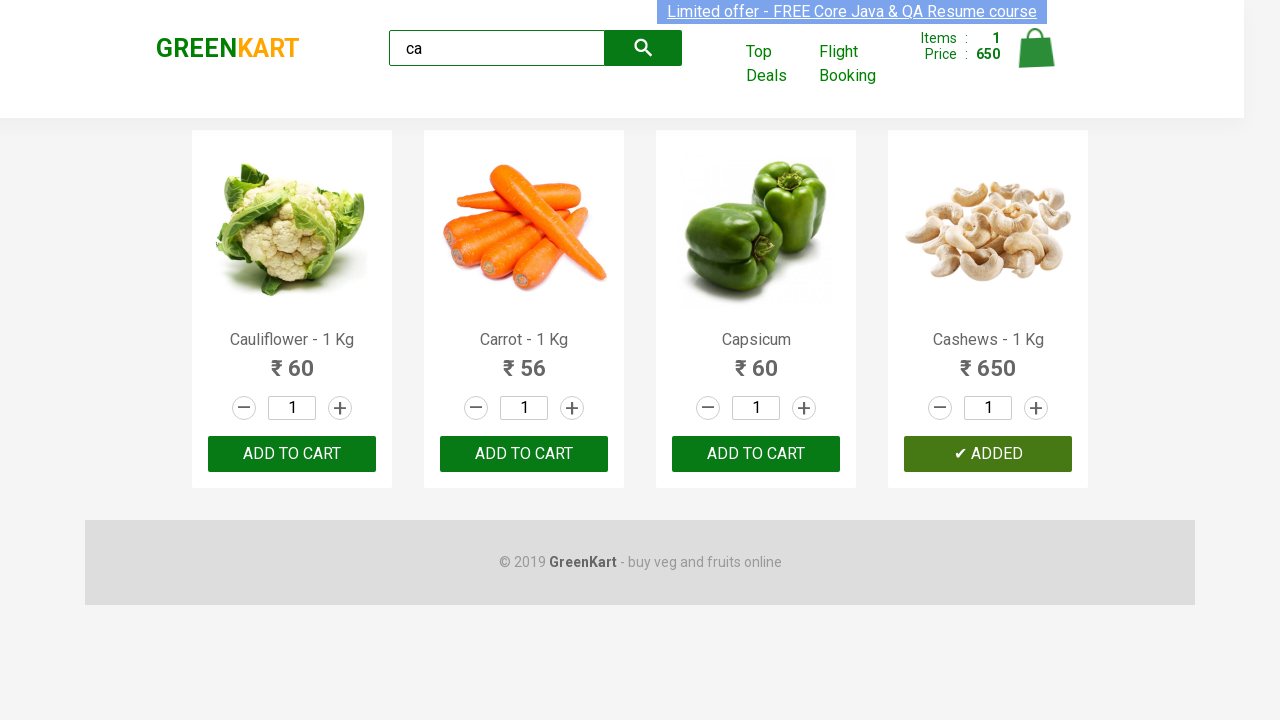

Clicked on cart icon at (1036, 48) on .cart-icon > img
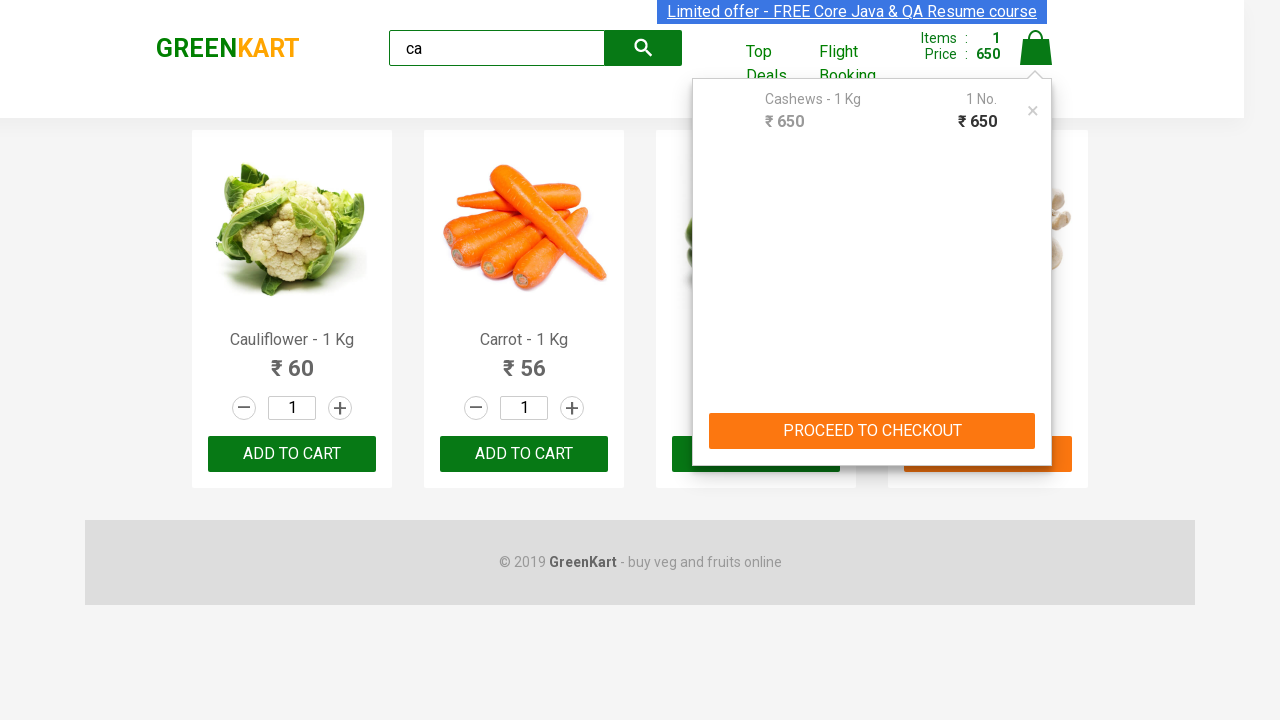

Clicked PROCEED TO CHECKOUT button at (872, 431) on text=PROCEED TO CHECKOUT
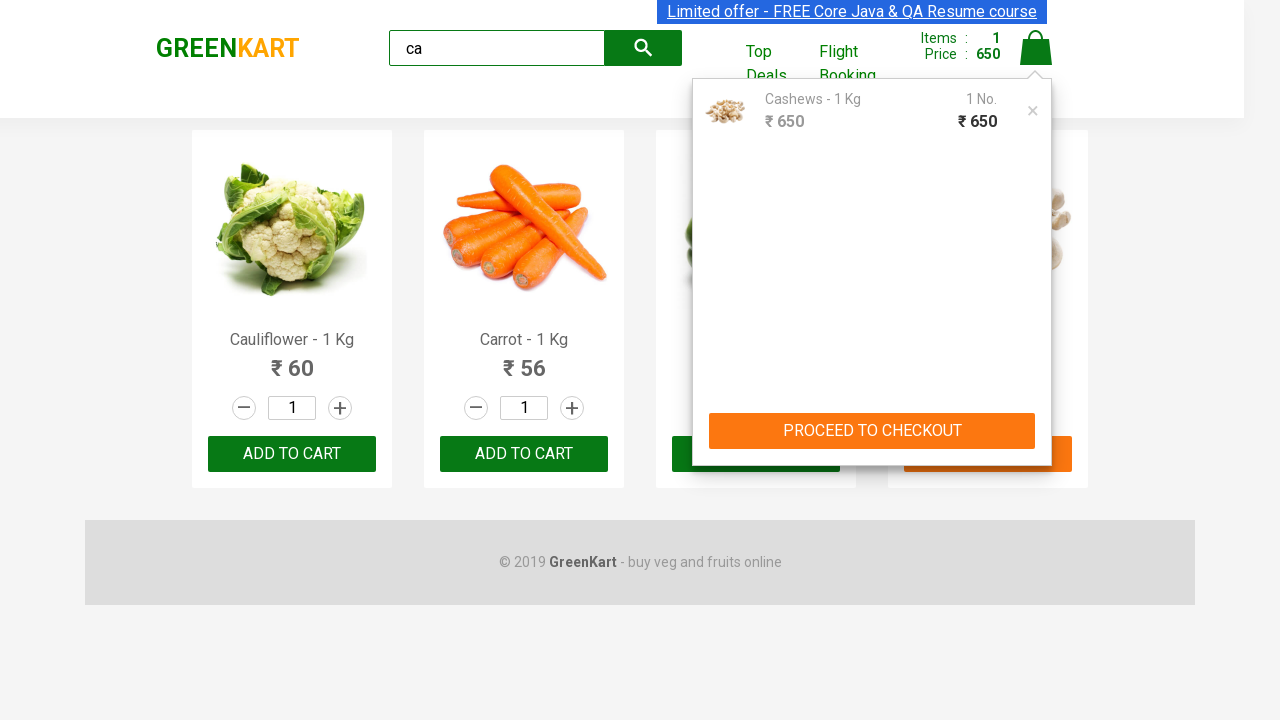

Clicked Place Order button at (1036, 420) on text=Place Order
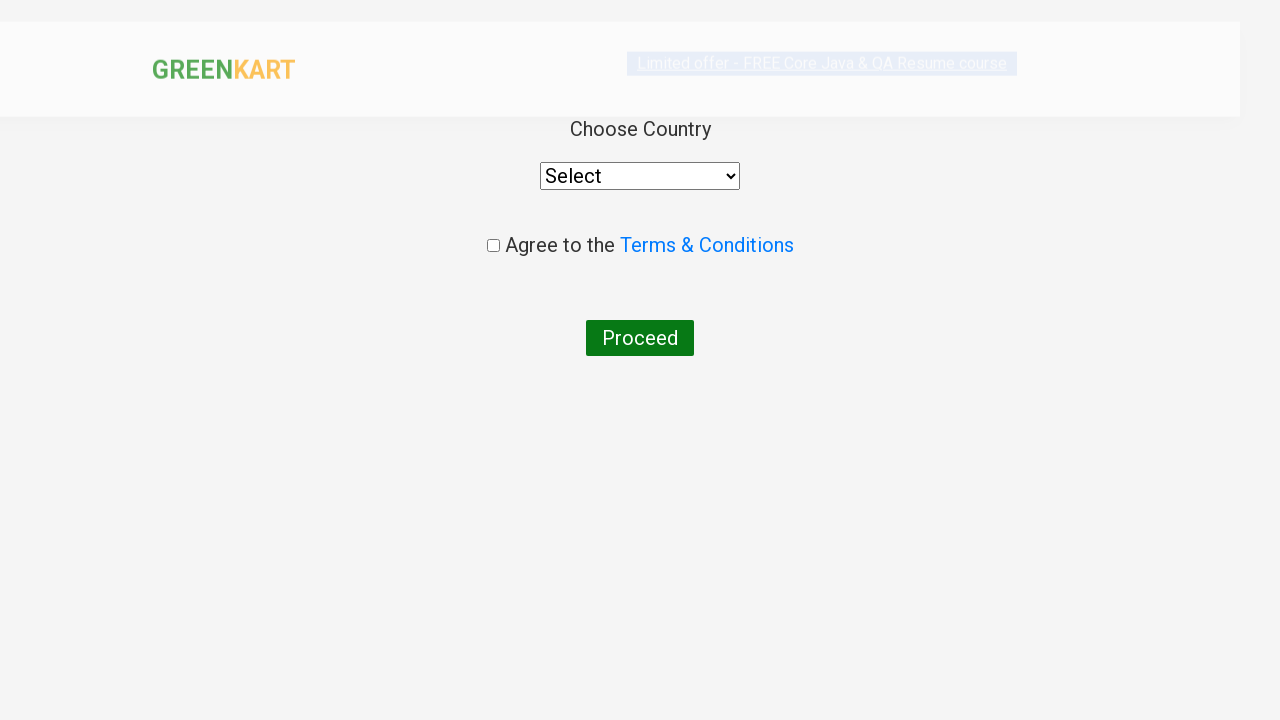

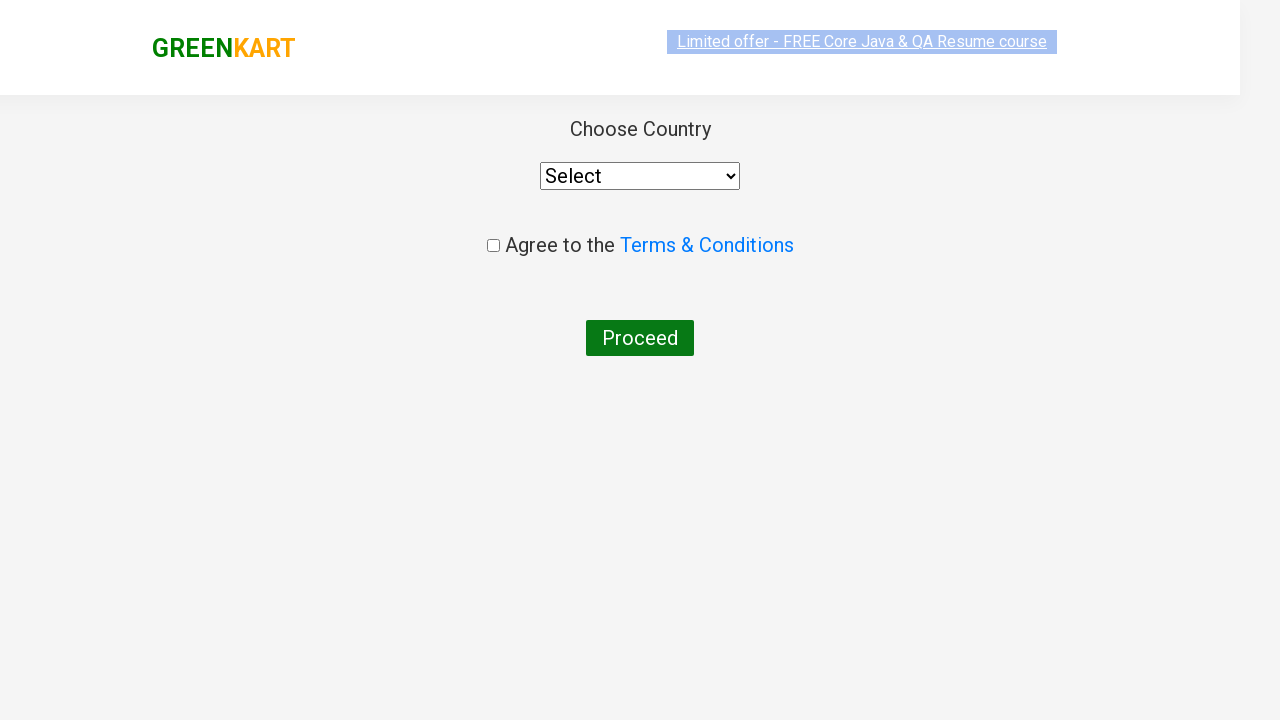